Tests various form elements including textbox, button, radio buttons, checkboxes, dropdown, and double-click functionality on a Selenium practice site

Starting URL: https://artoftesting.com/samplesiteforselenium

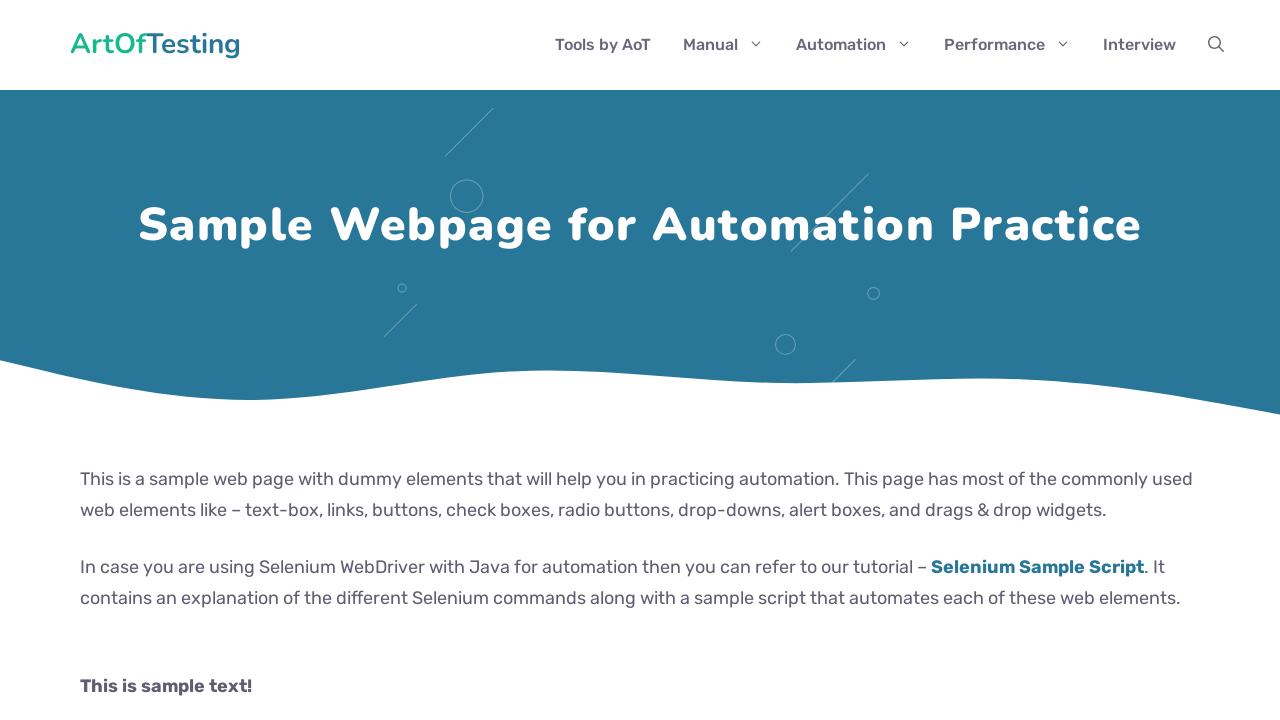

Filled fname textbox with 'Selenium Test User' on #fname
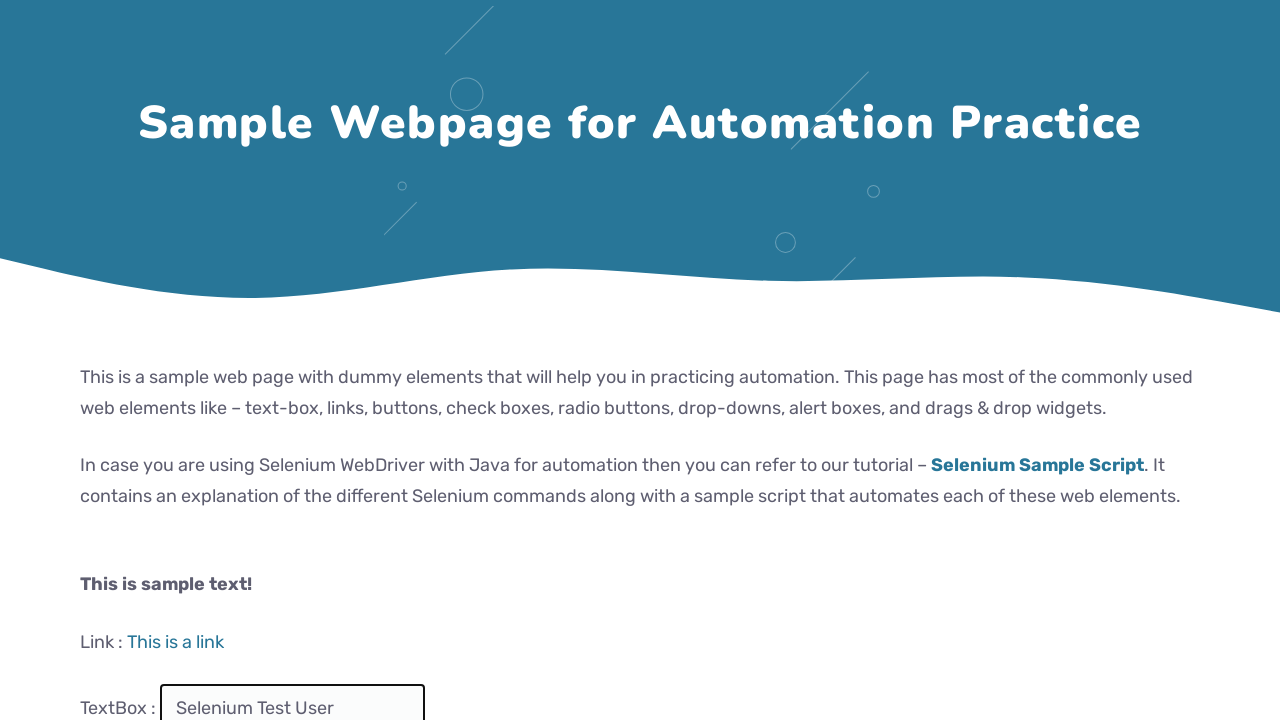

Clicked idOfButton at (202, 360) on #idOfButton
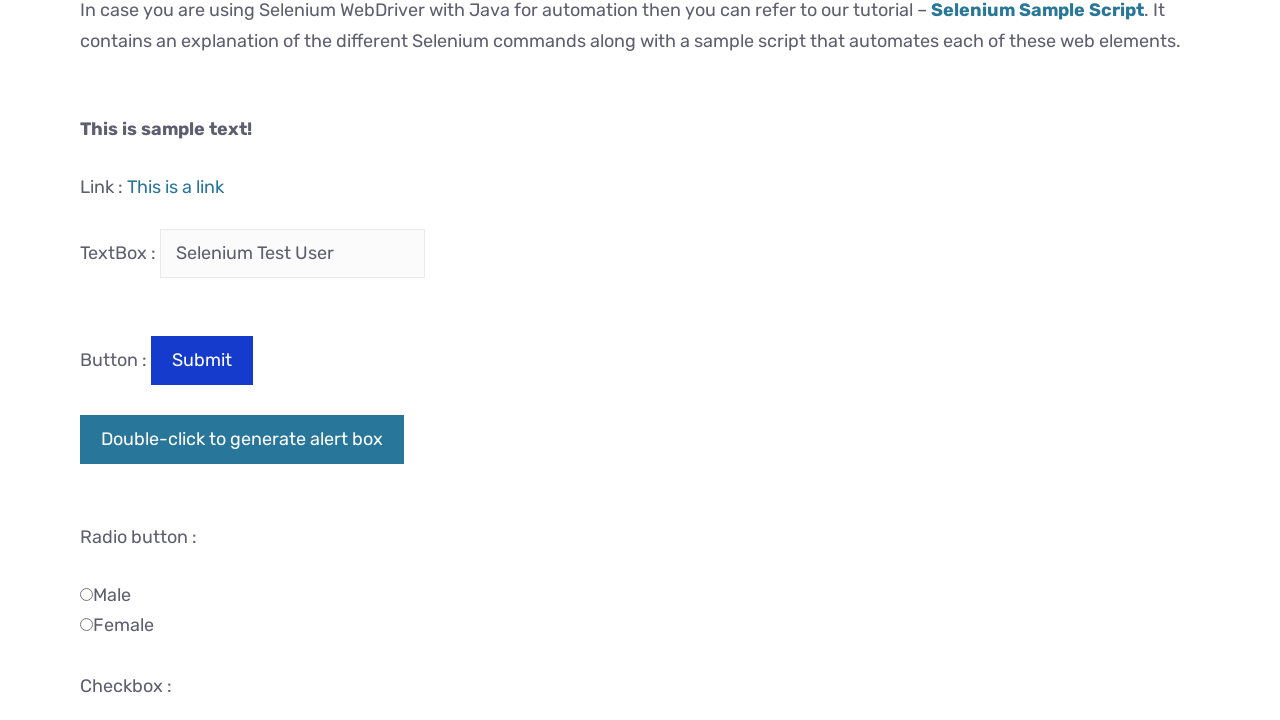

Selected male radio button at (86, 594) on #male
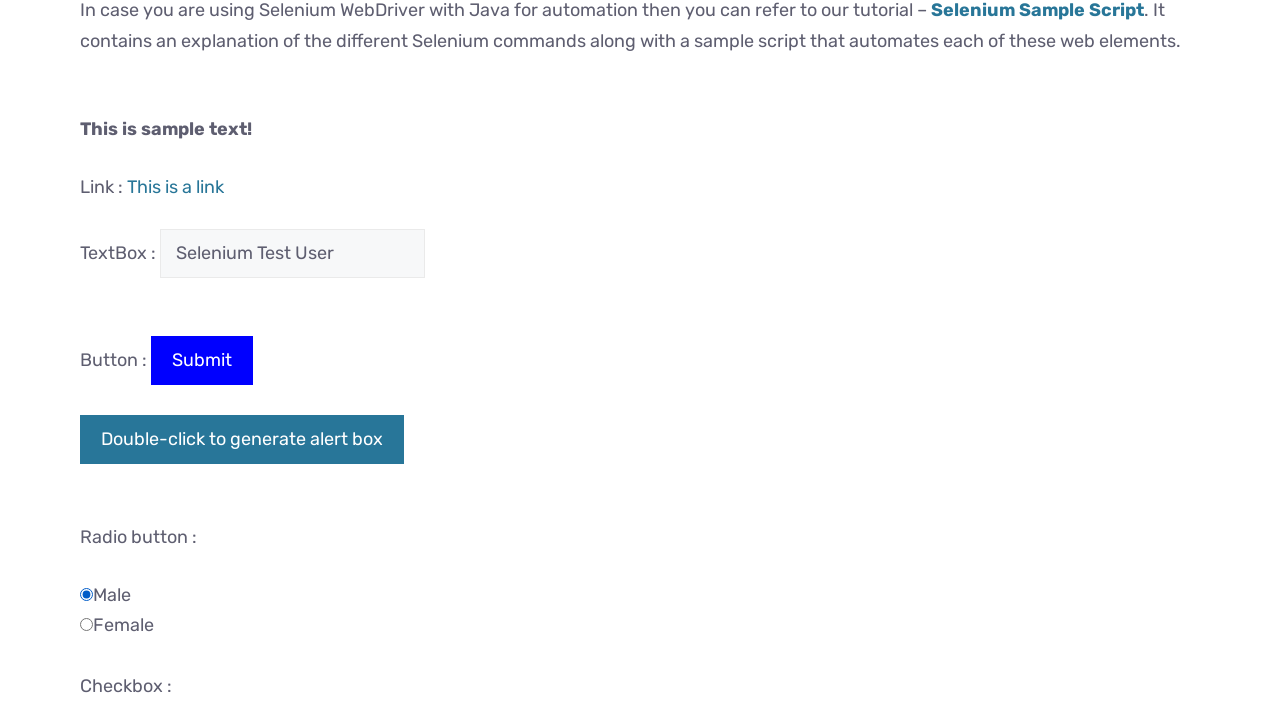

Selected female radio button at (86, 625) on input[value='female']
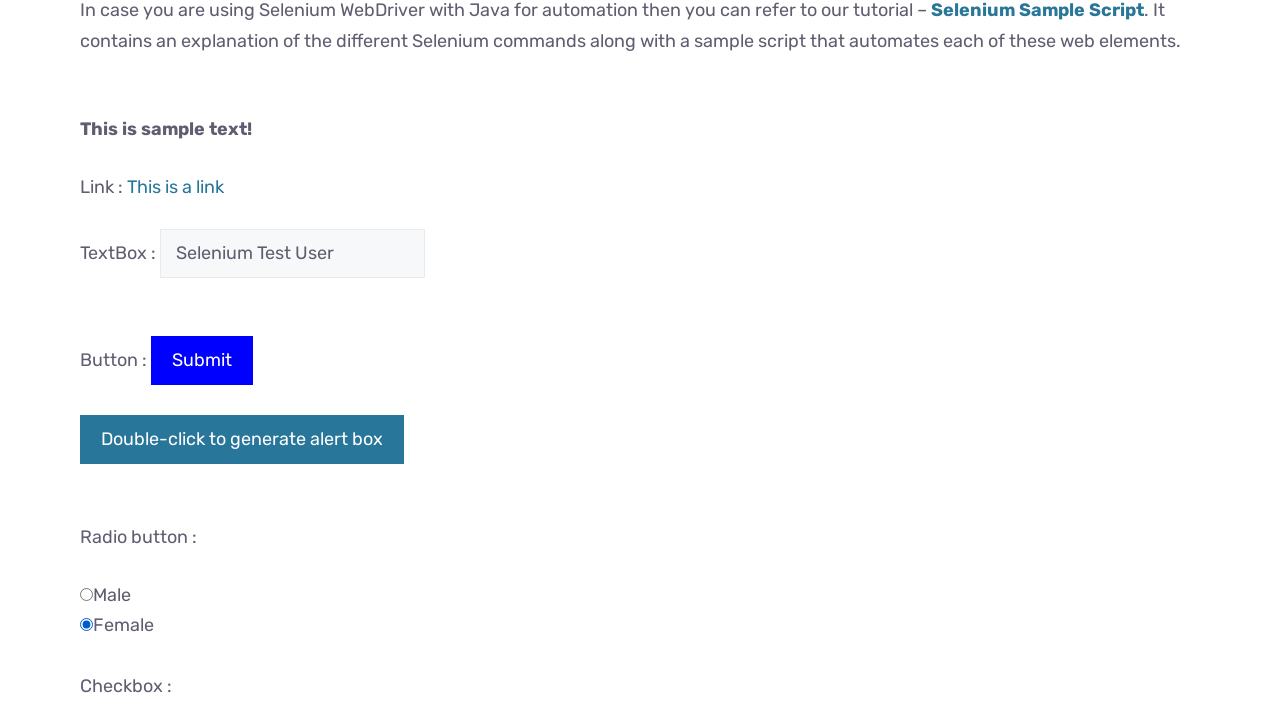

Checked Automation checkbox at (86, 360) on xpath=//input[@value='Automation']
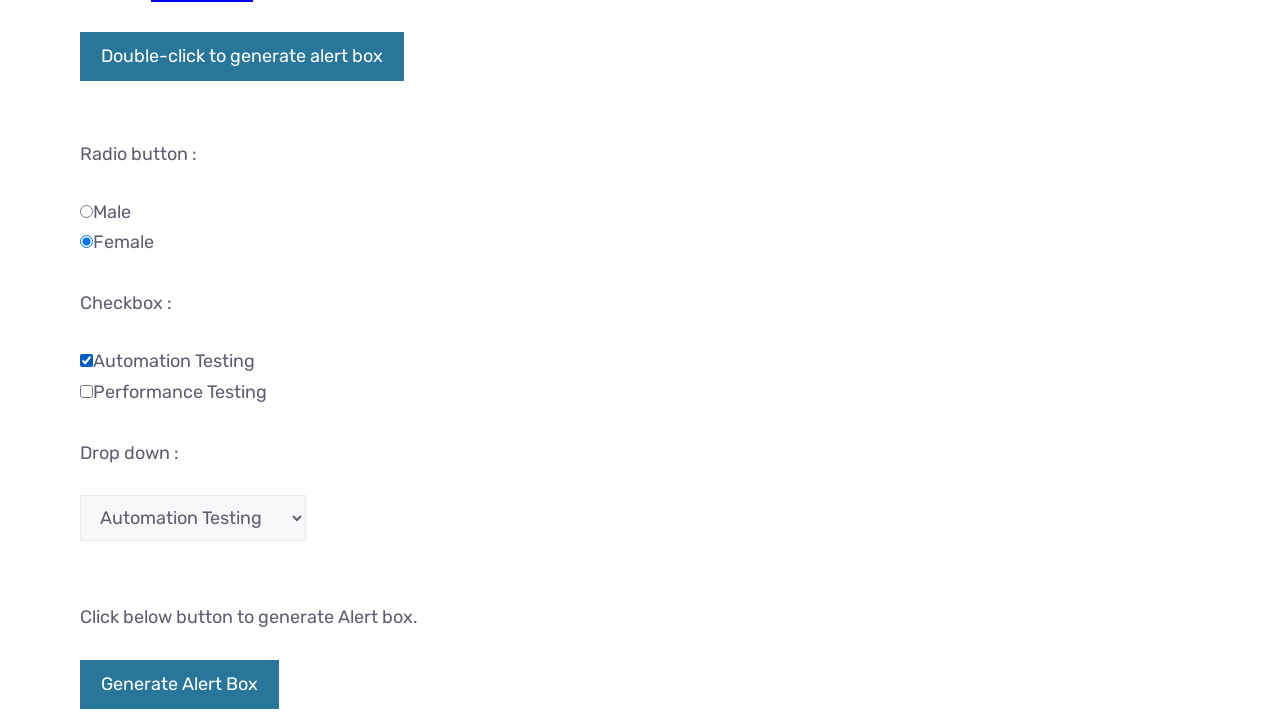

Checked Performance checkbox at (86, 391) on xpath=//input[@value='Performance']
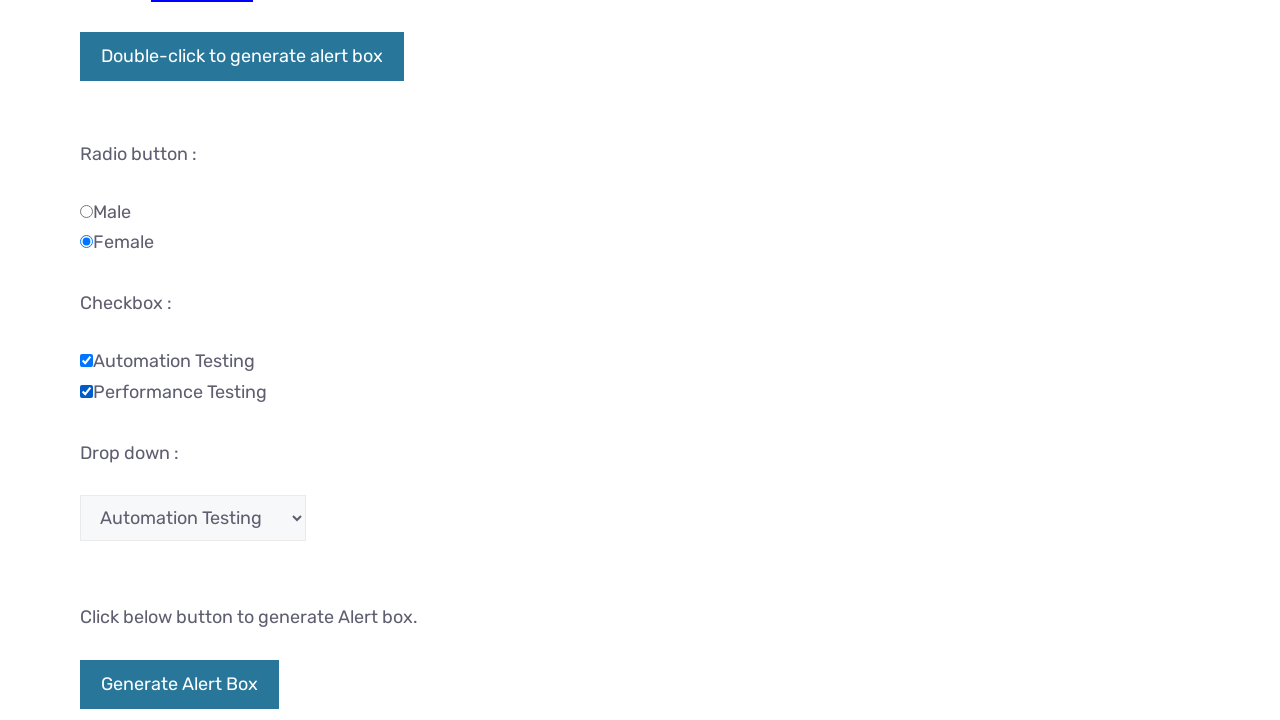

Selected 'Database Testing' from testingDropdown by label on #testingDropdown
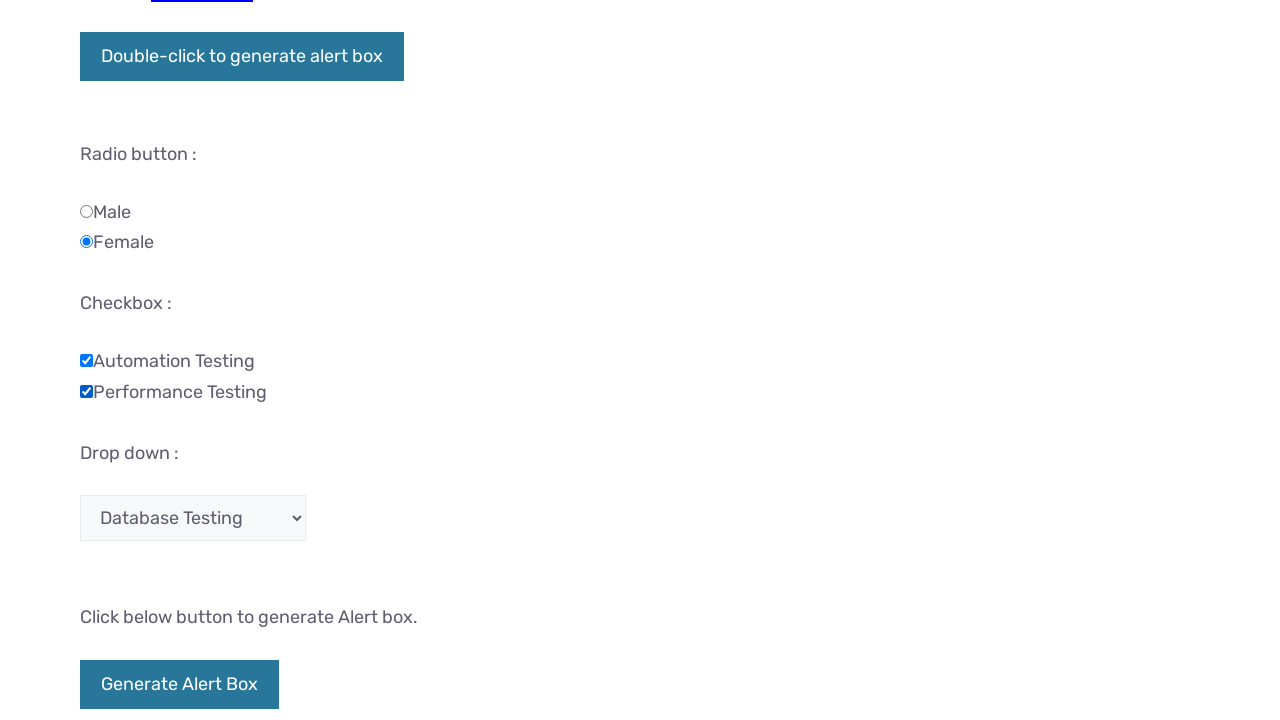

Selected 'Performance' from testingDropdown by value on #testingDropdown
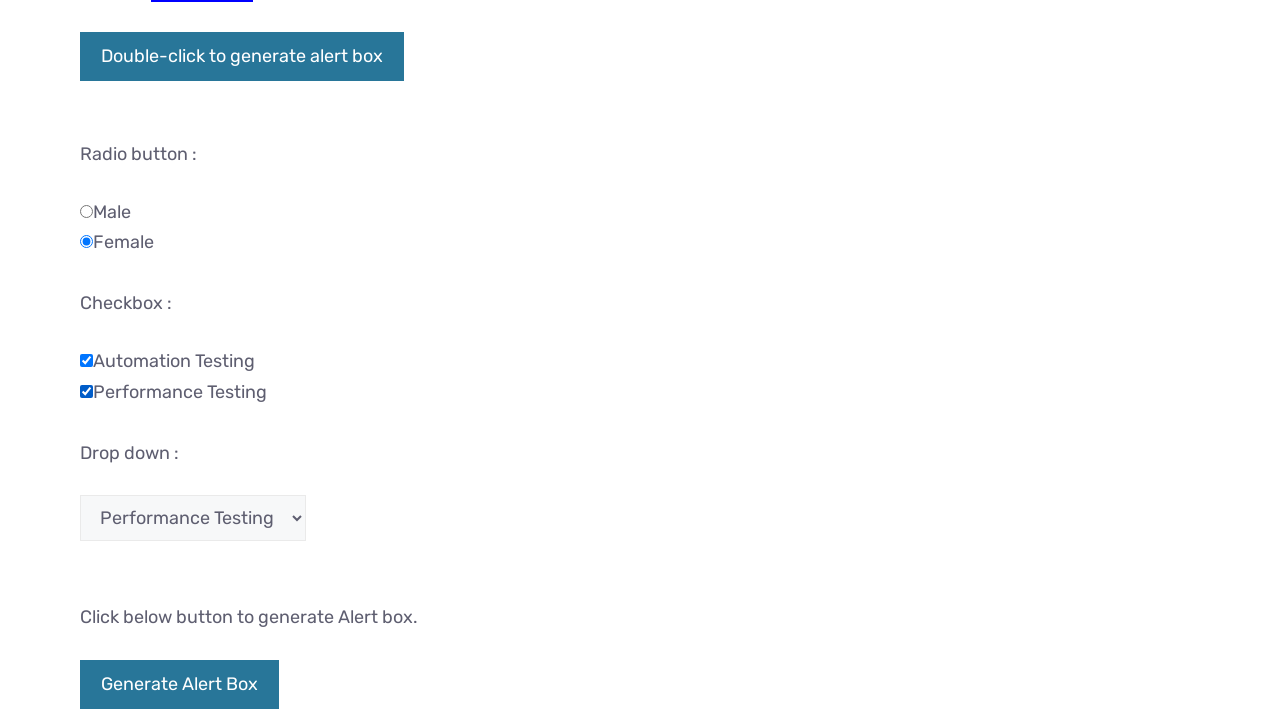

Selected first option from testingDropdown by index on #testingDropdown
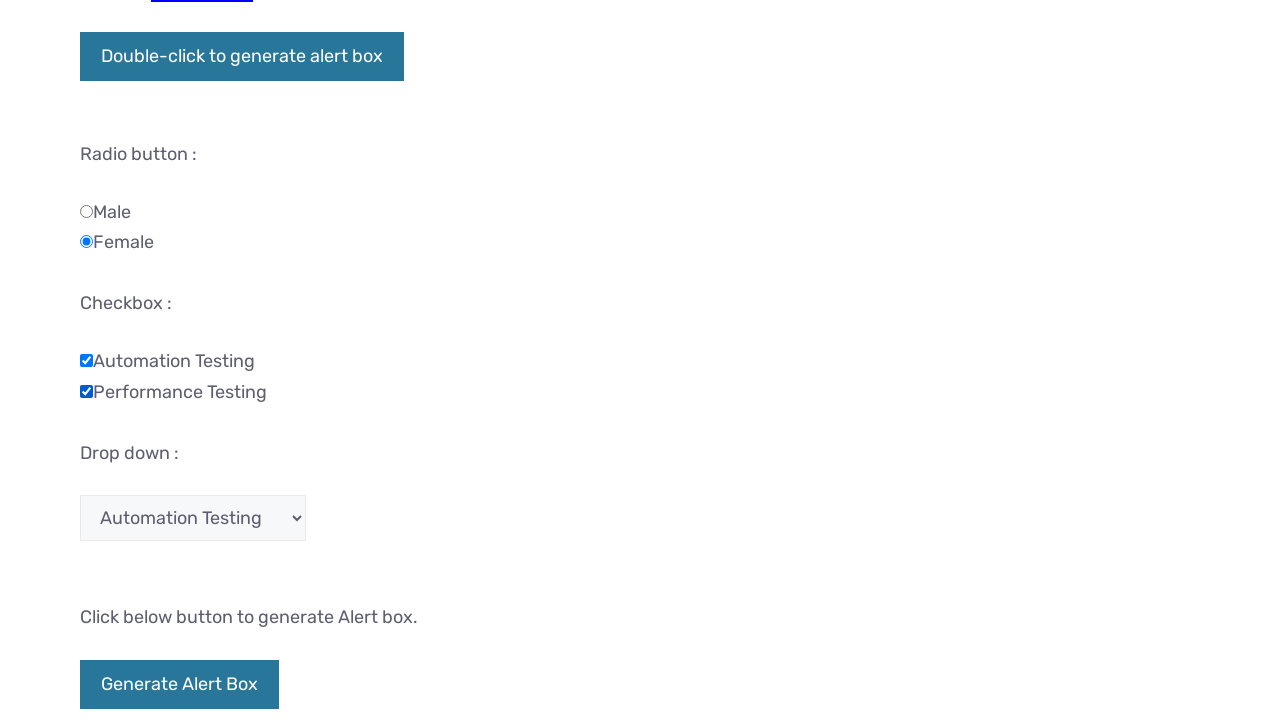

Double-clicked the Double-click button at (242, 57) on xpath=//button[contains(text(),'Double-click')]
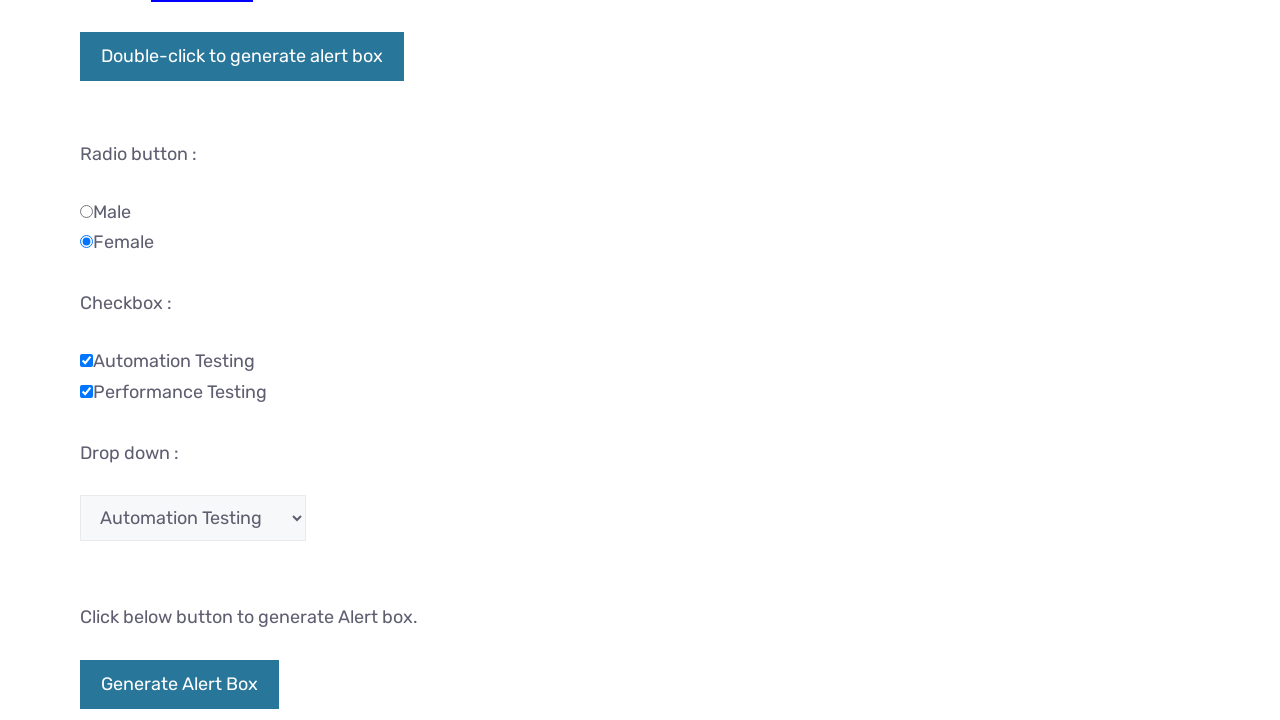

Set up alert dialog handler to accept alerts
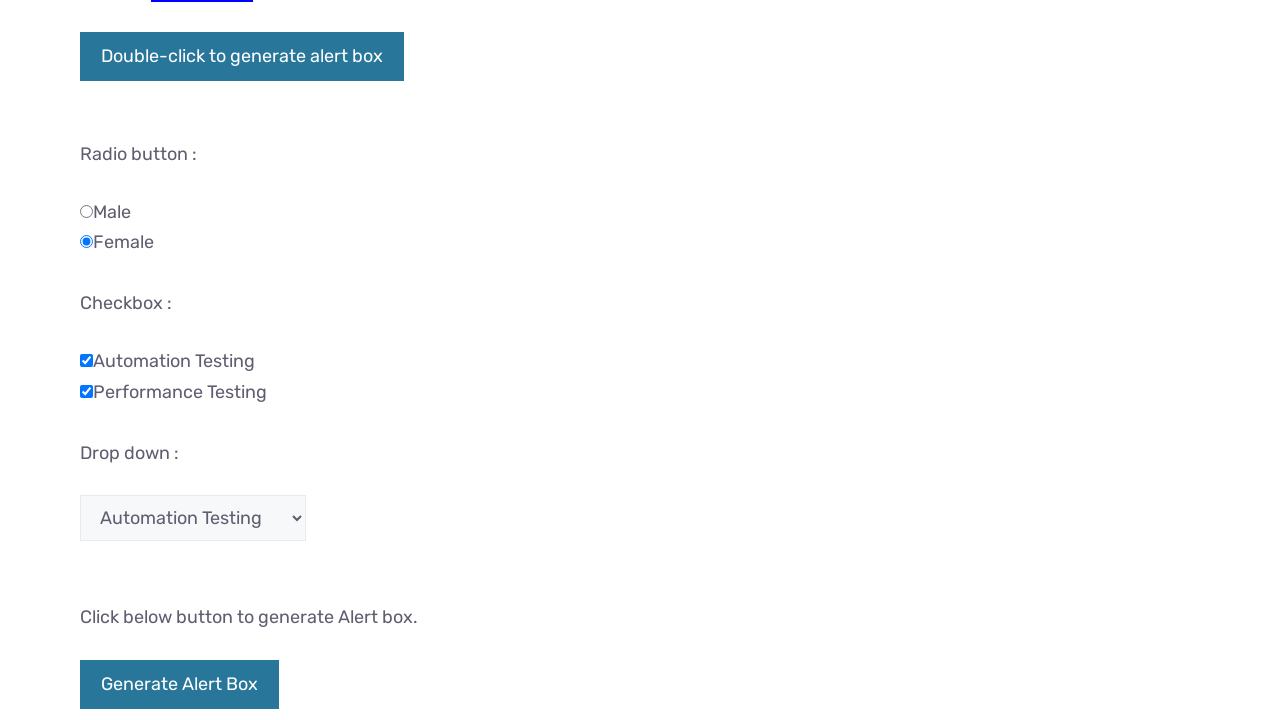

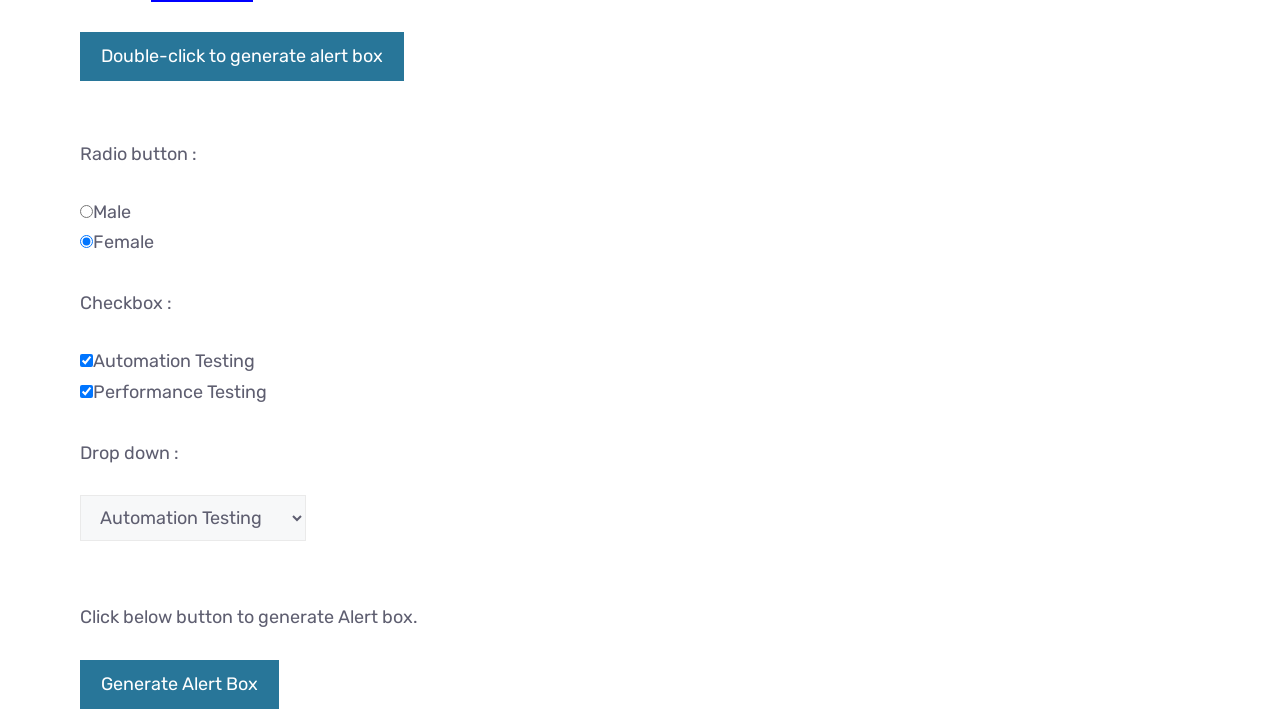